Tests an interactive math challenge page by waiting for a specific price, clicking a button, solving a math equation, and submitting the answer

Starting URL: http://suninjuly.github.io/explicit_wait2.html

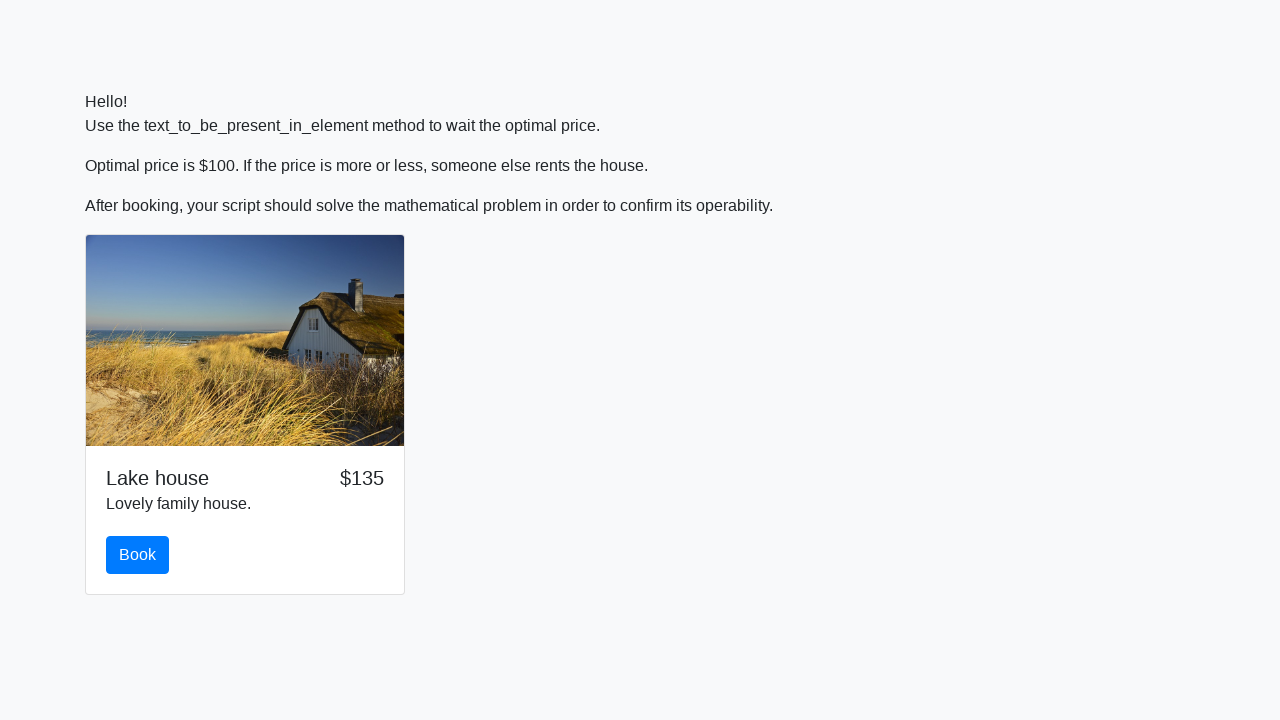

Waited for price to reach $100
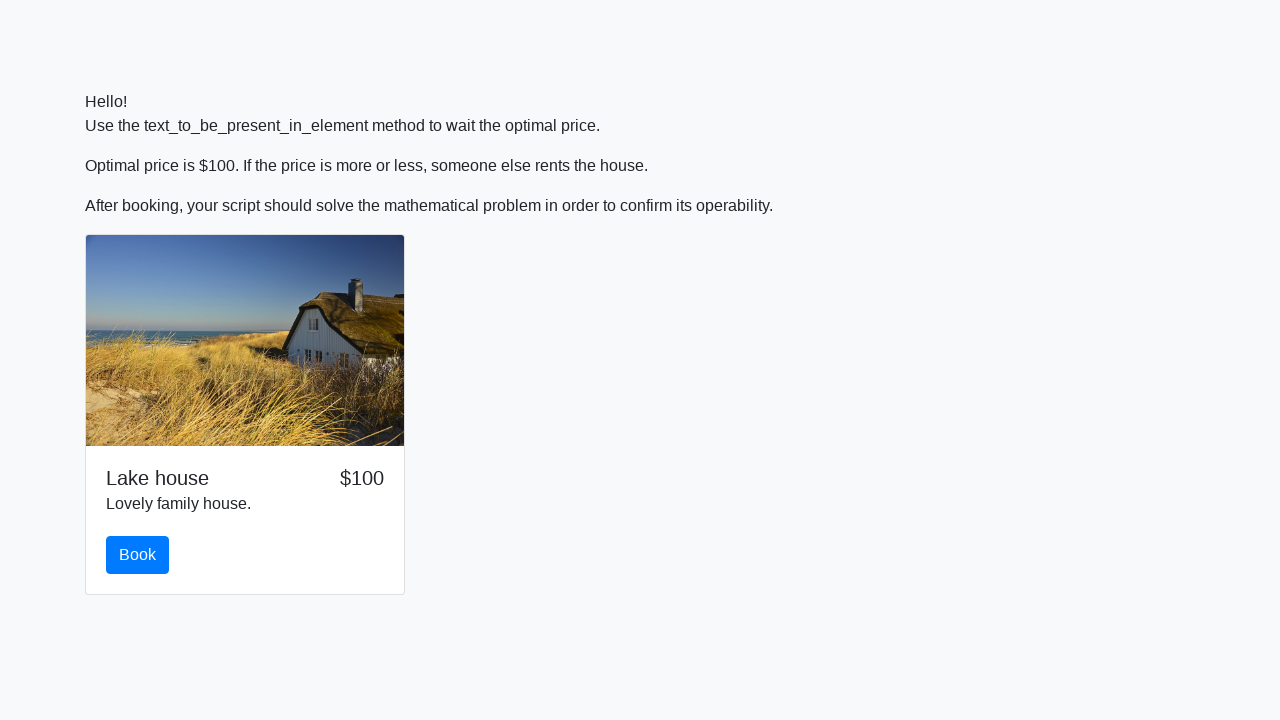

Clicked the book button at (138, 555) on .btn
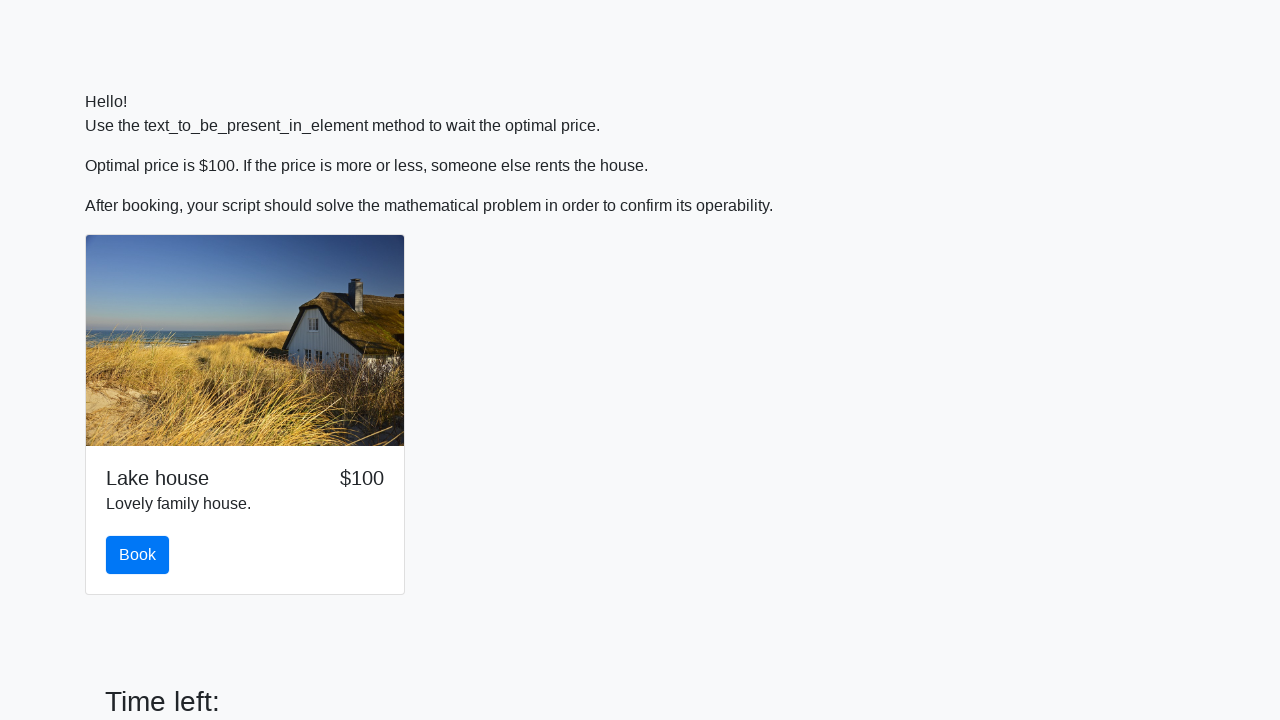

Retrieved input value: 479
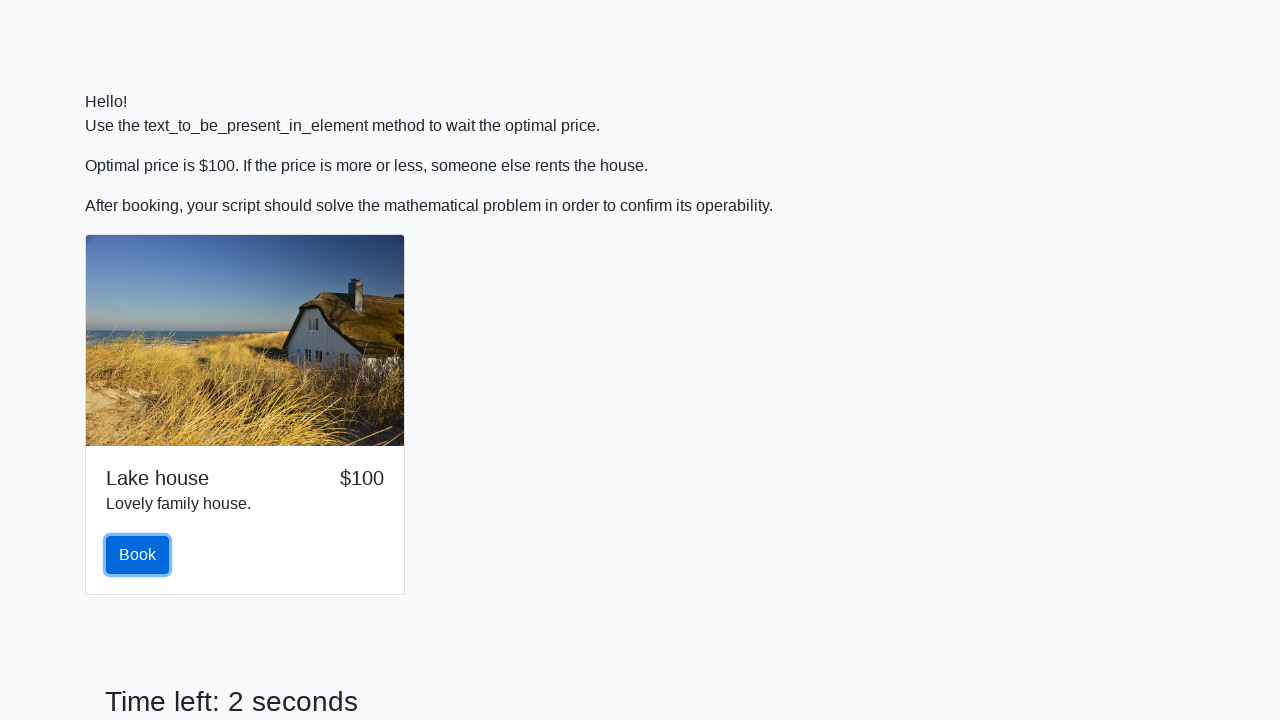

Calculated math equation result: 2.480587117140421
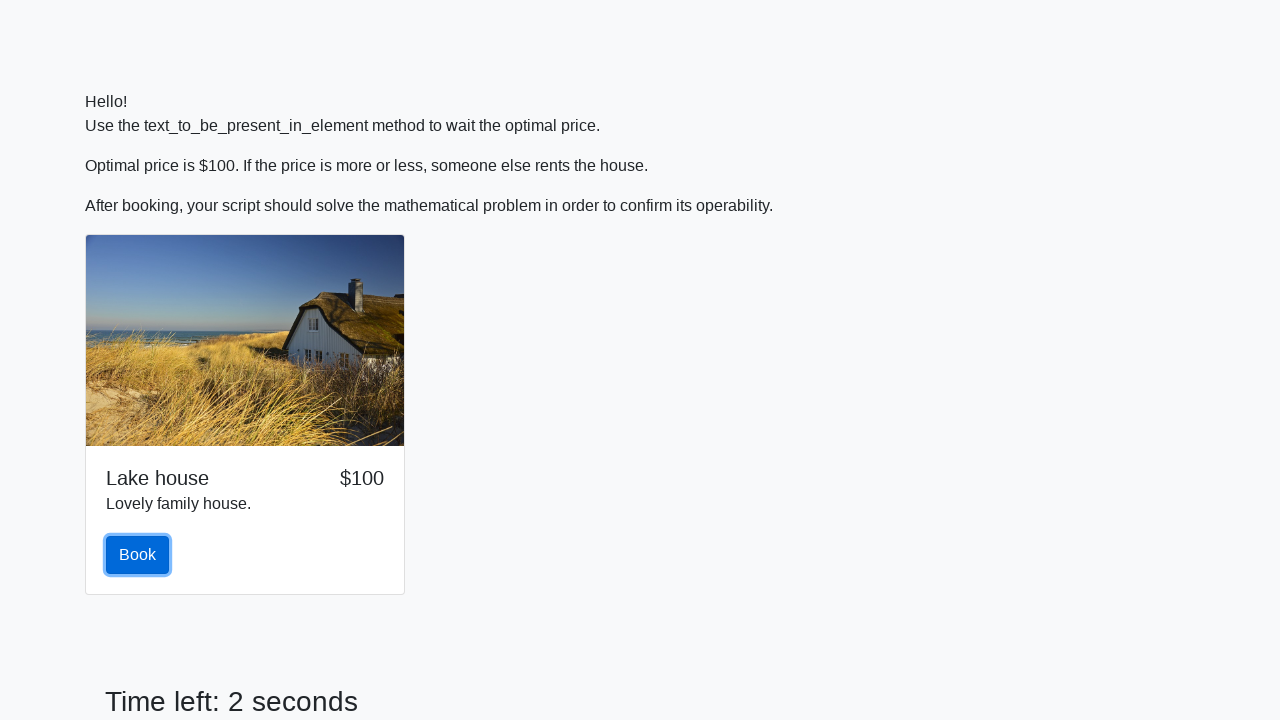

Filled answer field with calculated result on #answer
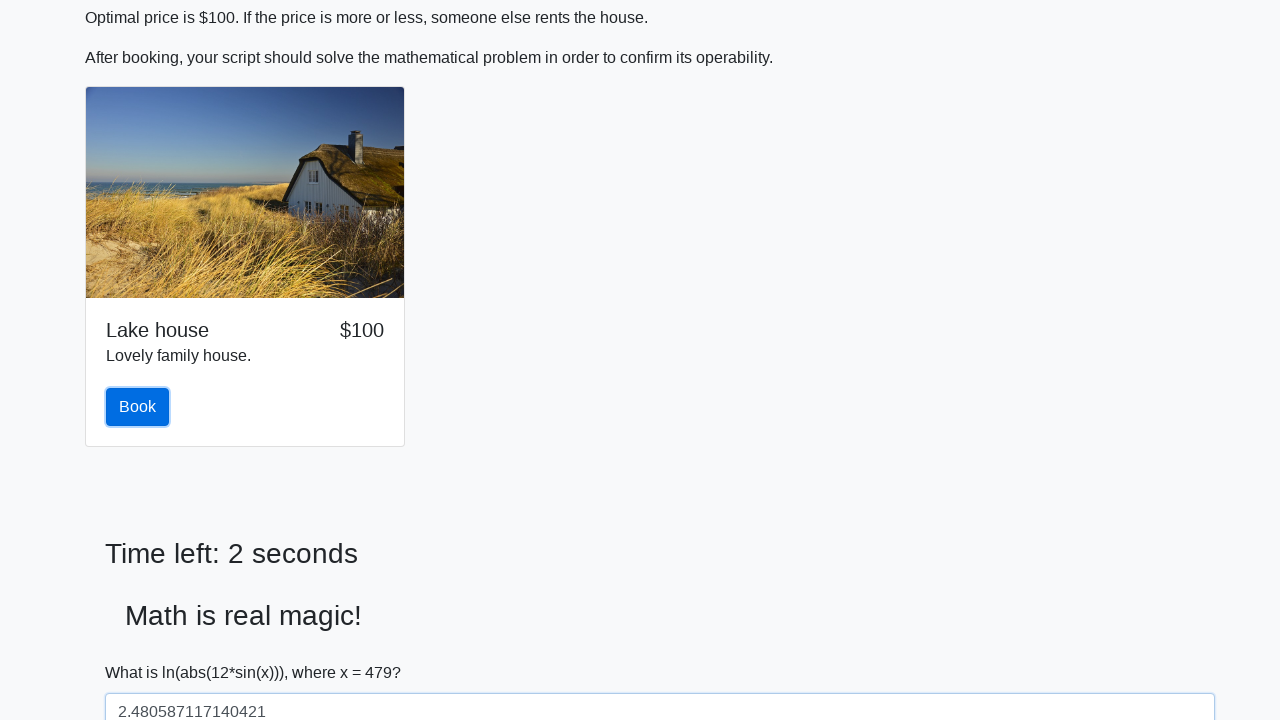

Clicked solve button to submit answer at (143, 651) on #solve
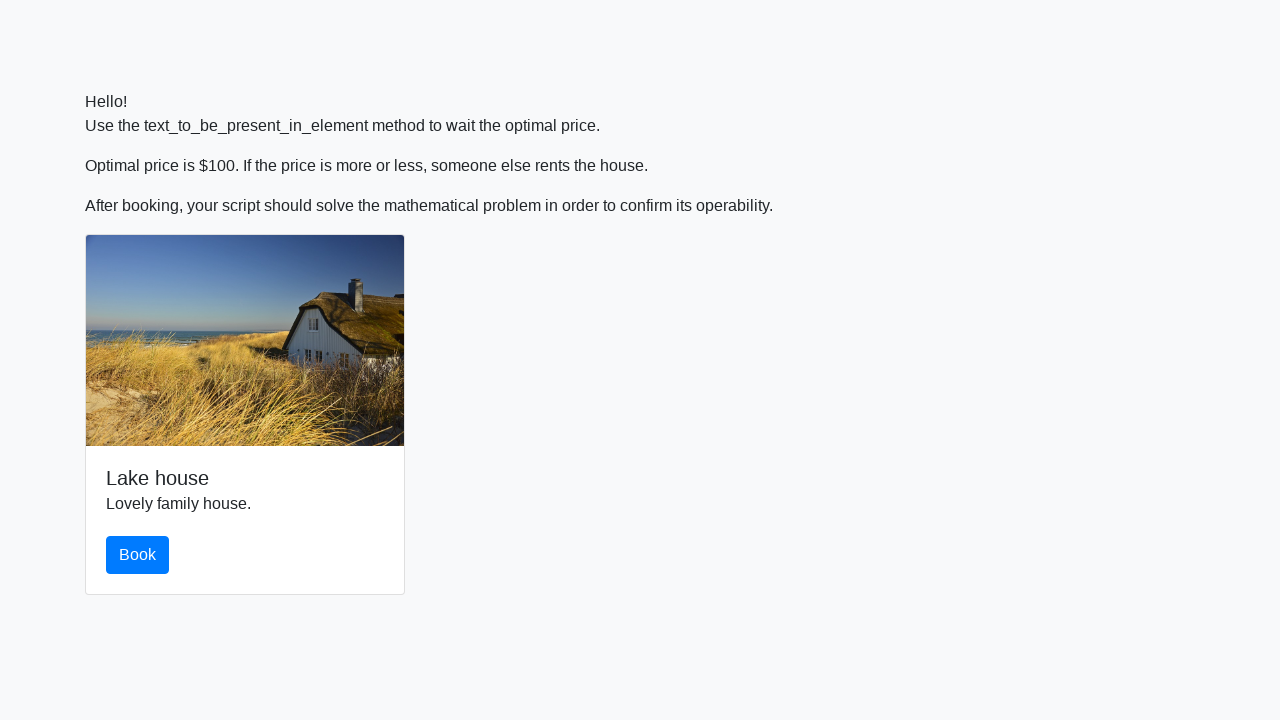

Set up dialog handler to accept alerts
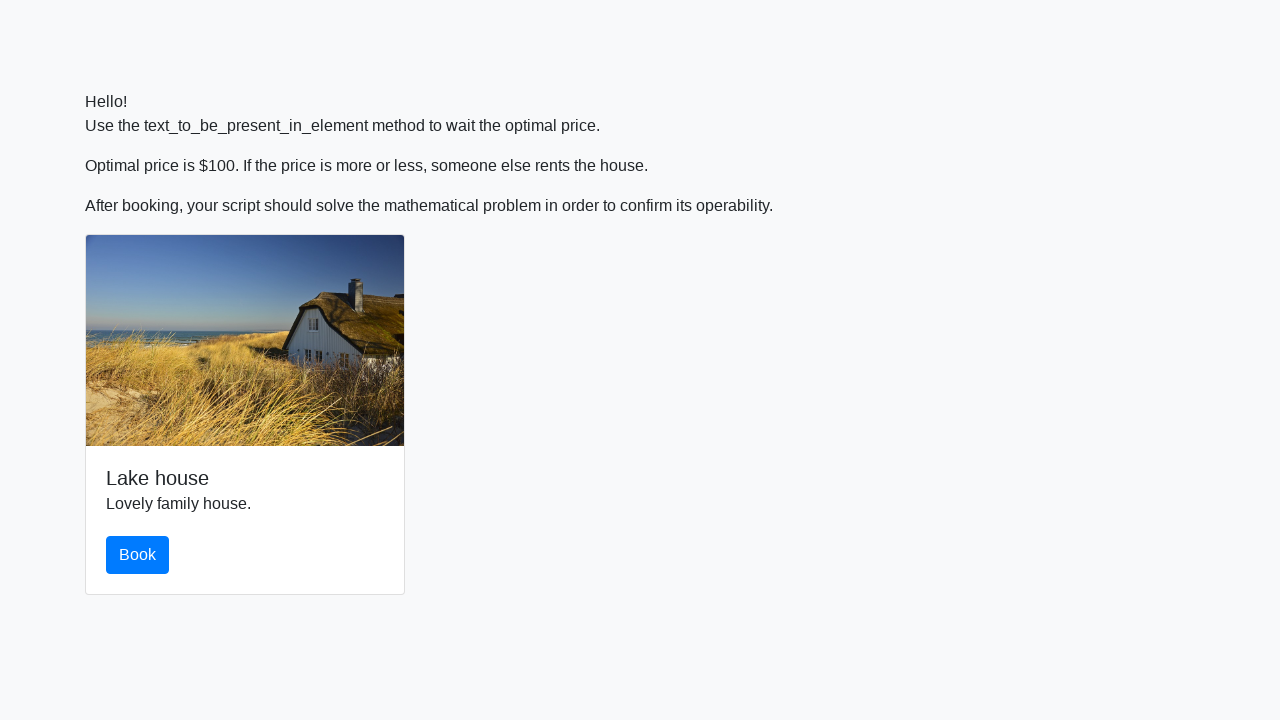

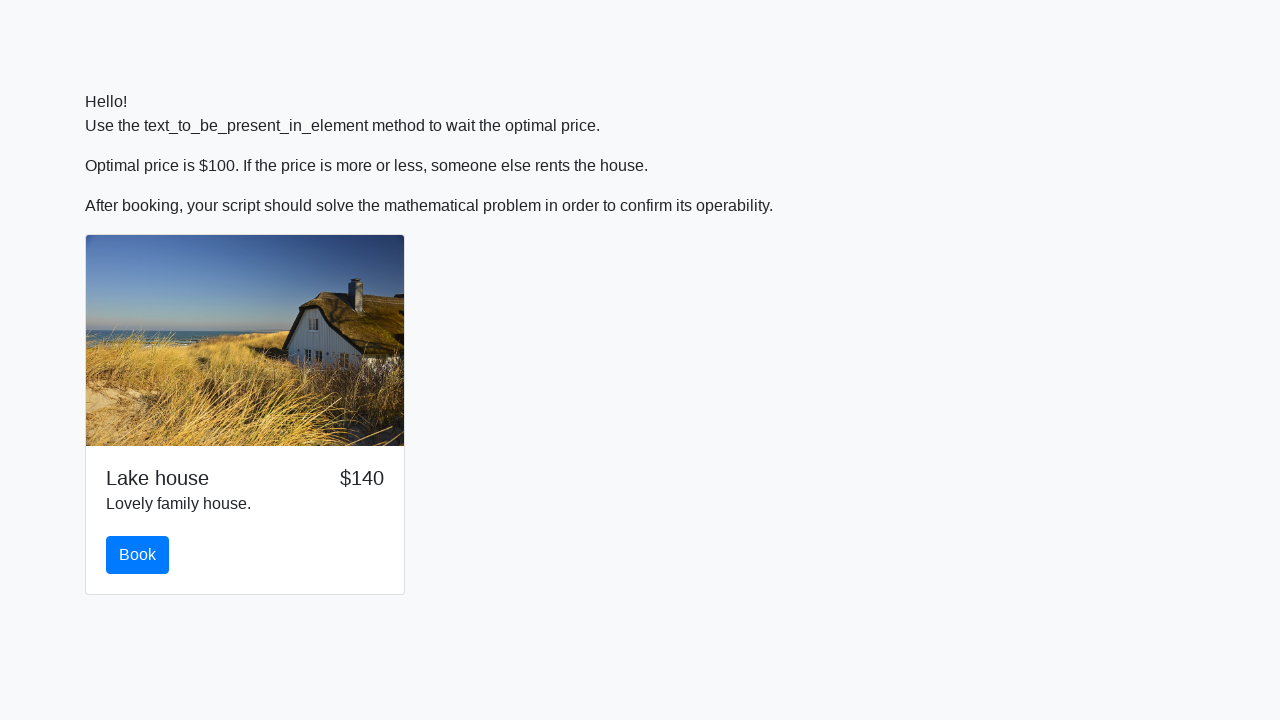